Tests showing and hiding an element using hide/show buttons

Starting URL: https://rahulshettyacademy.com/AutomationPractice/

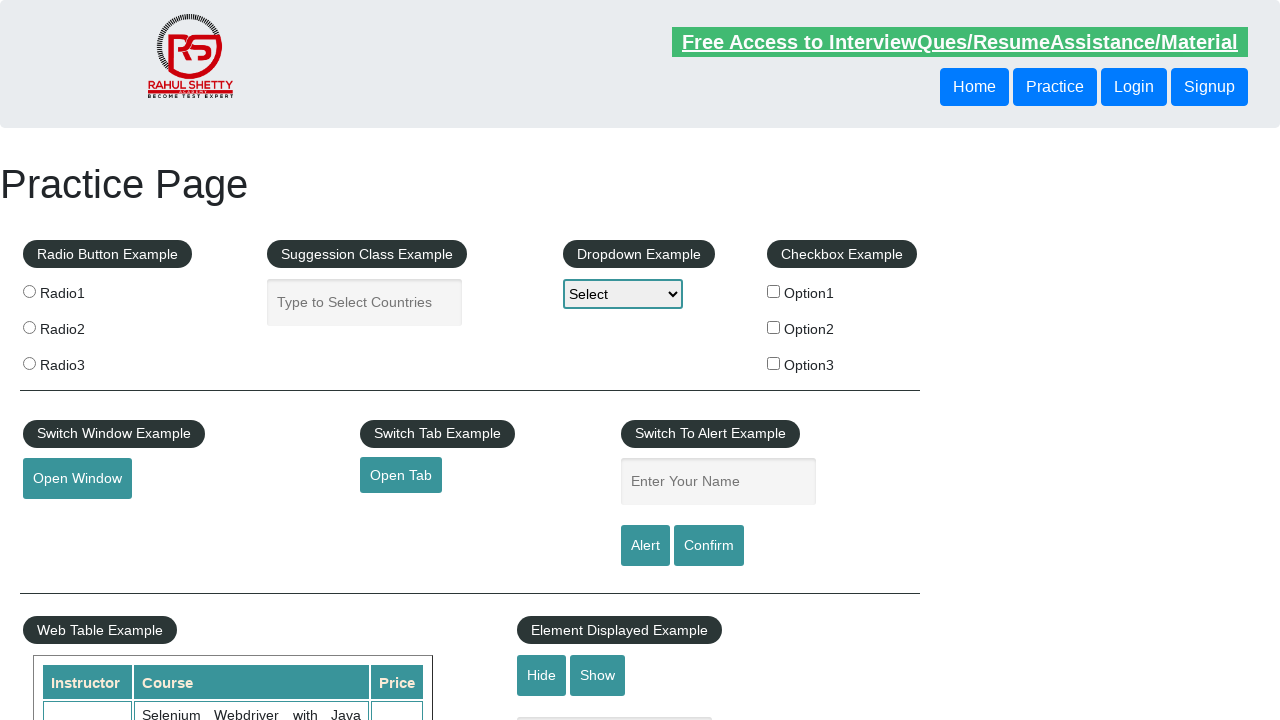

Verified element is initially visible
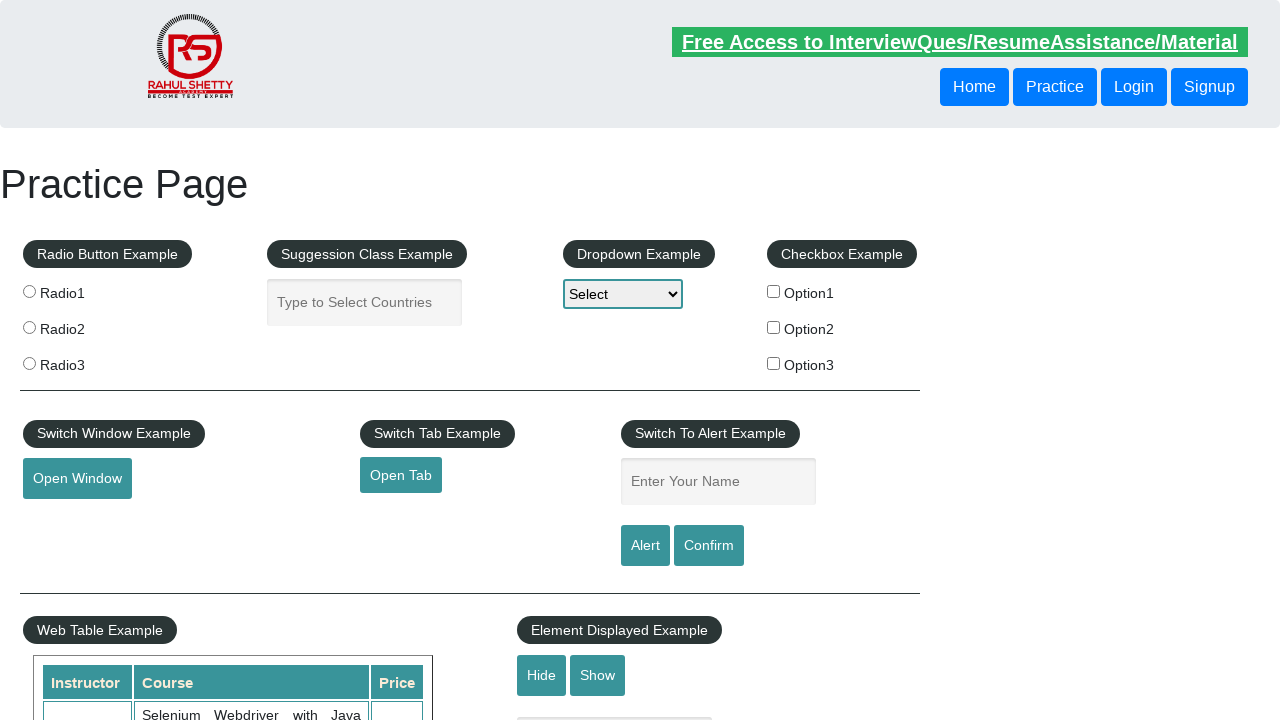

Clicked hide button to hide element at (542, 675) on #hide-textbox
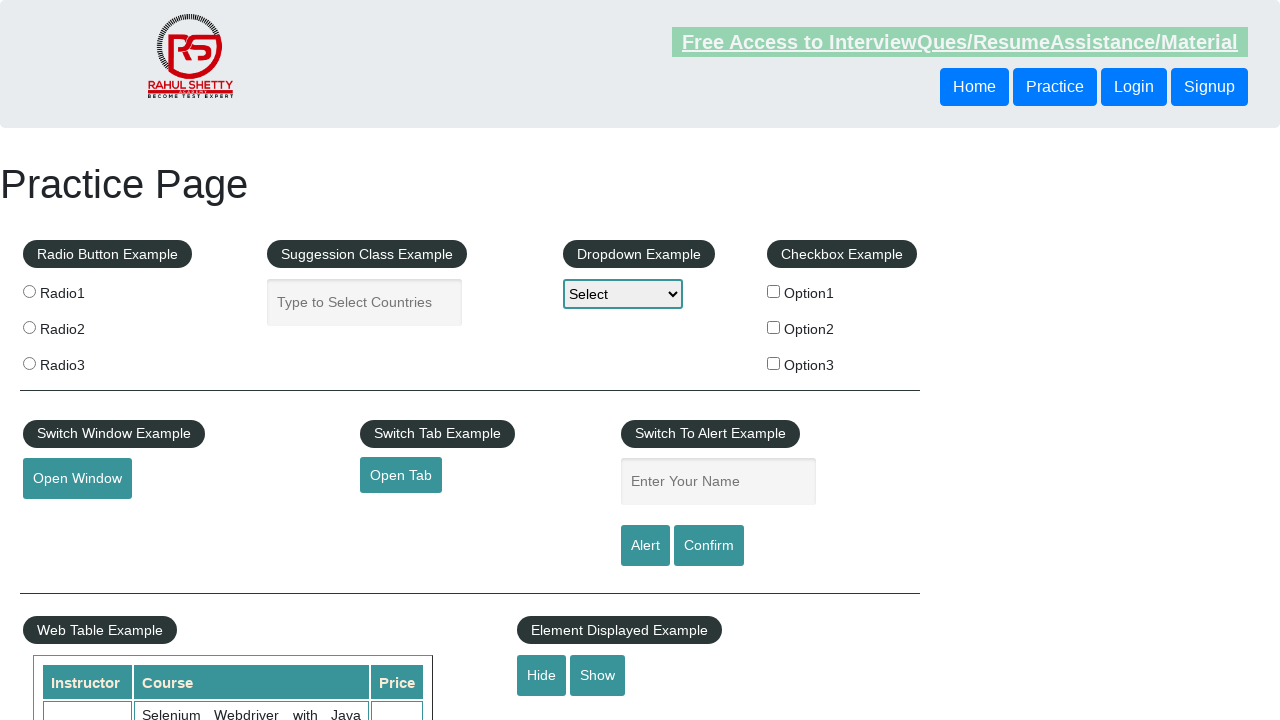

Verified element is now hidden
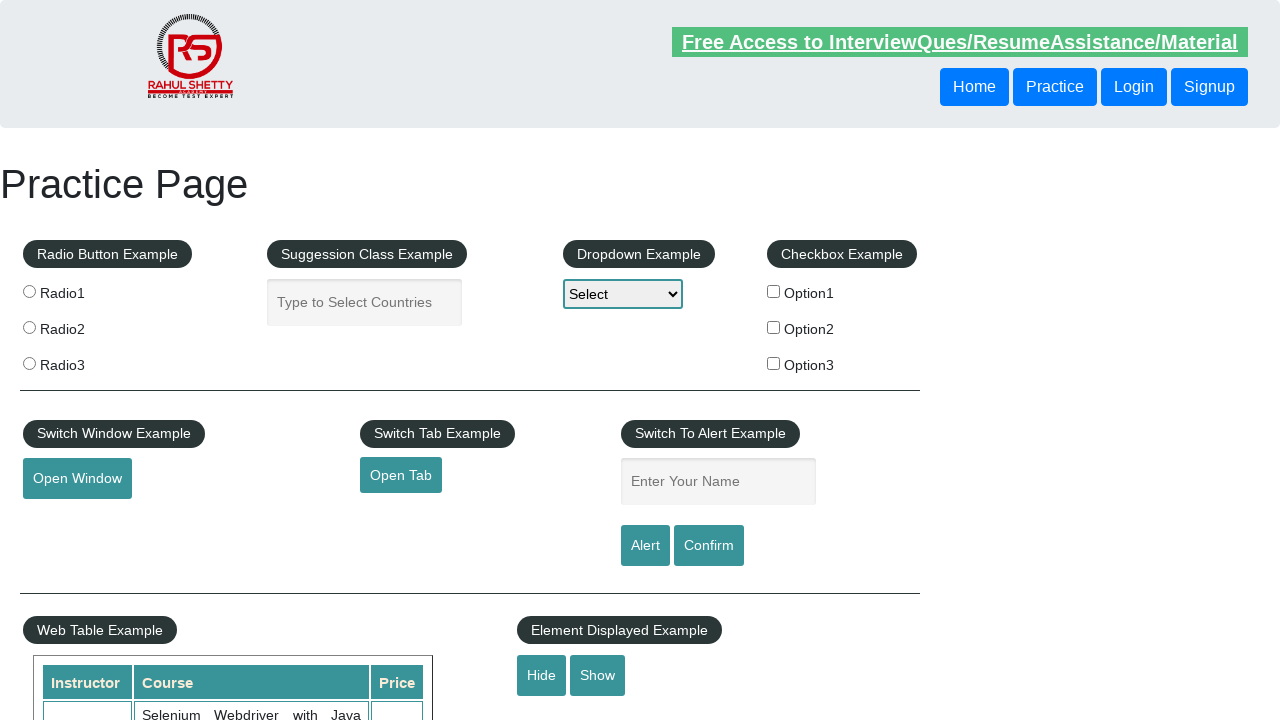

Clicked show button to display element at (598, 675) on #show-textbox
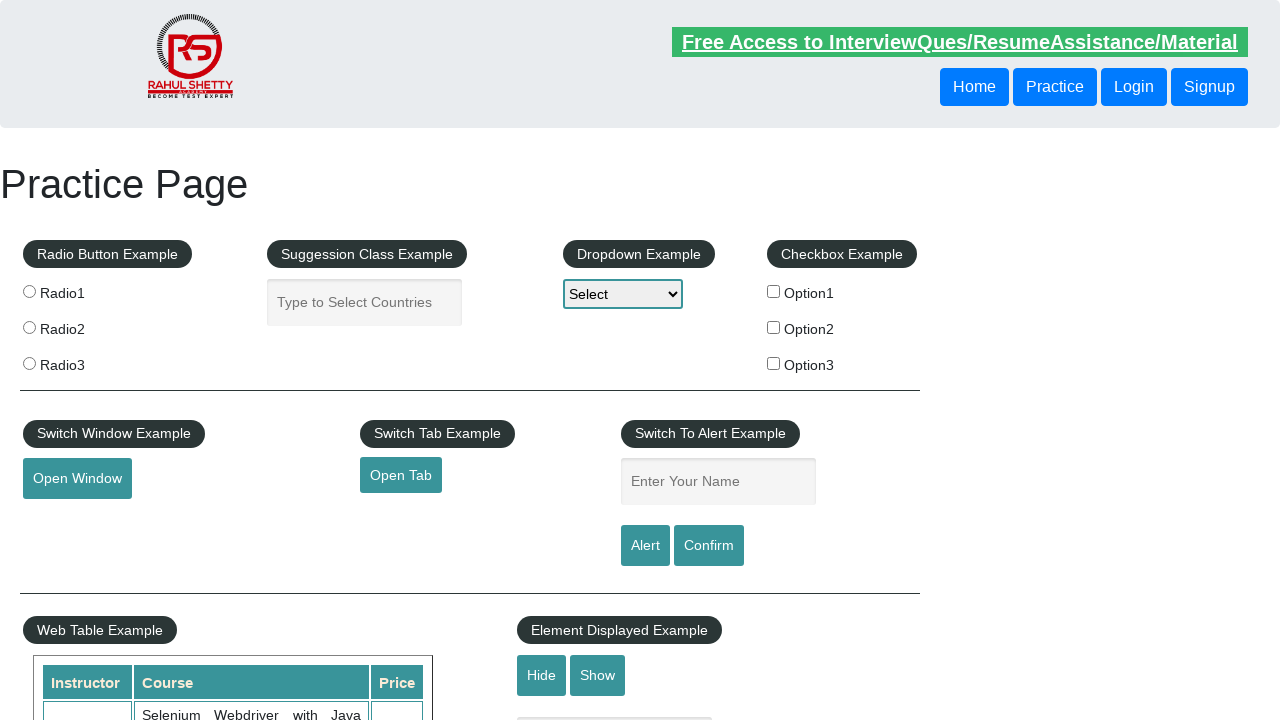

Verified element is visible again
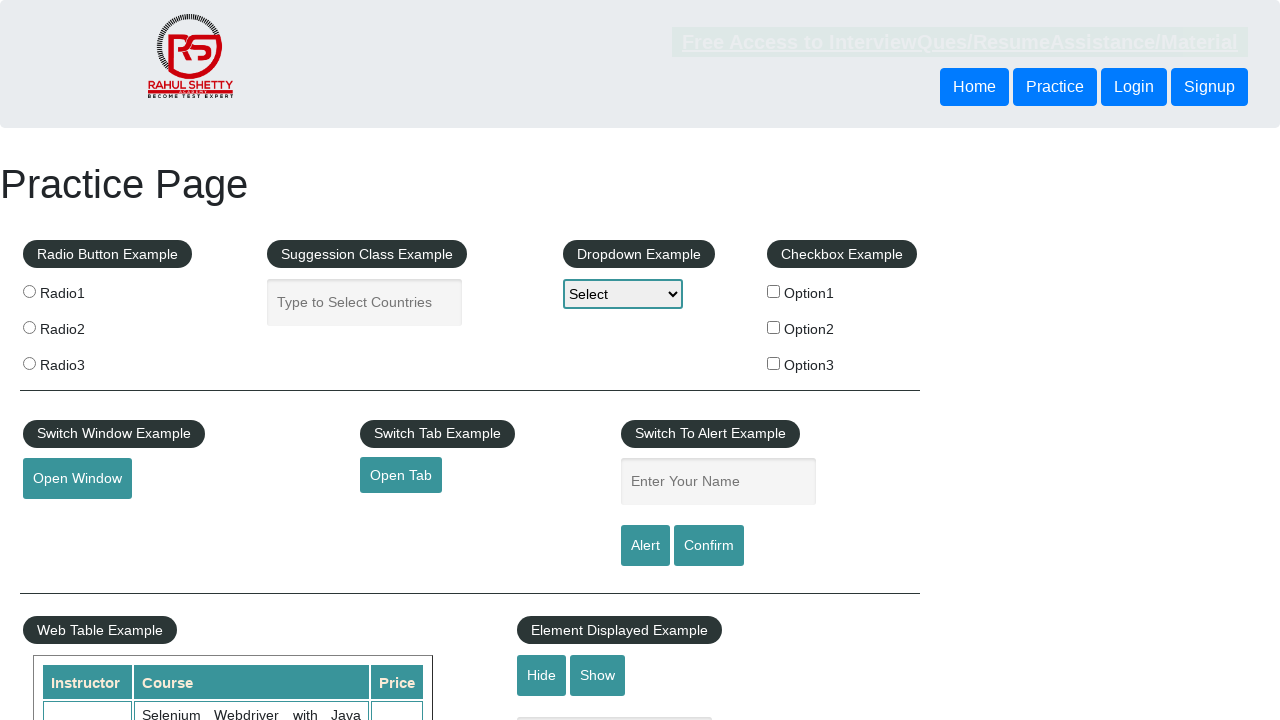

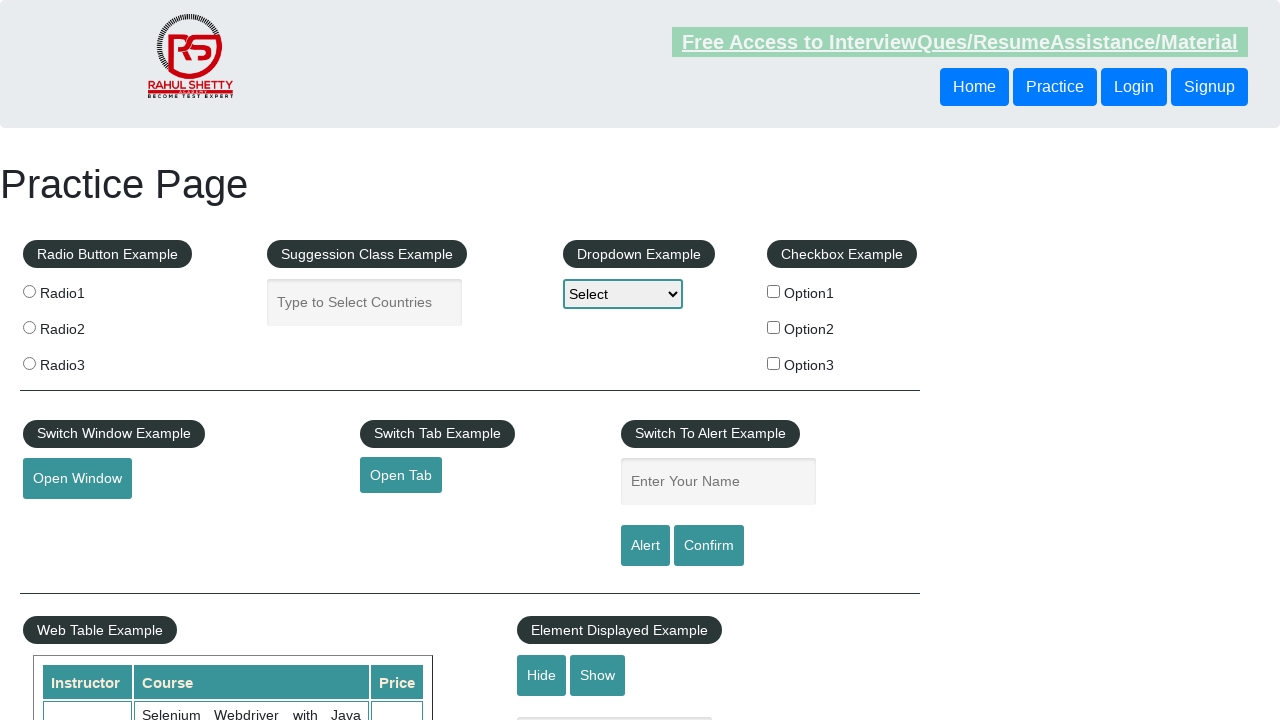